Tests JavaScript prompt functionality by navigating to the alerts page, triggering a prompt, entering text, and accepting it

Starting URL: https://the-internet.herokuapp.com/

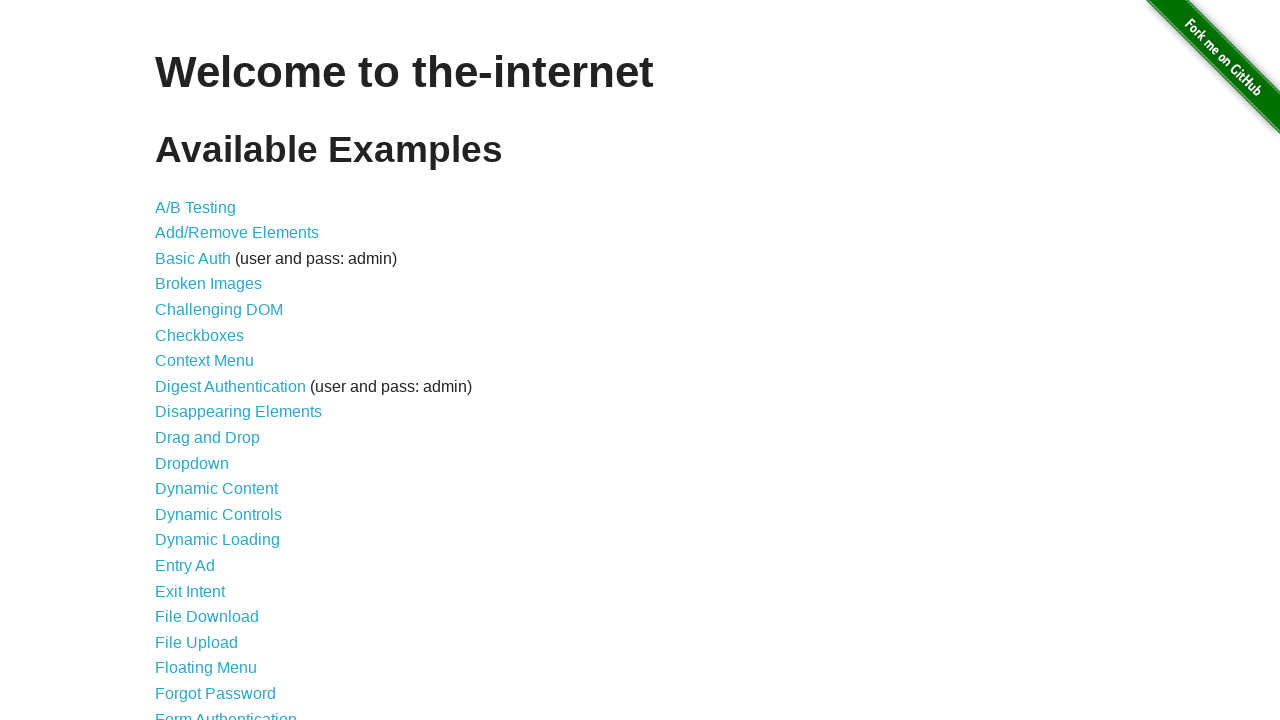

Clicked link to navigate to JavaScript alerts page at (214, 361) on a[href='/javascript_alerts']
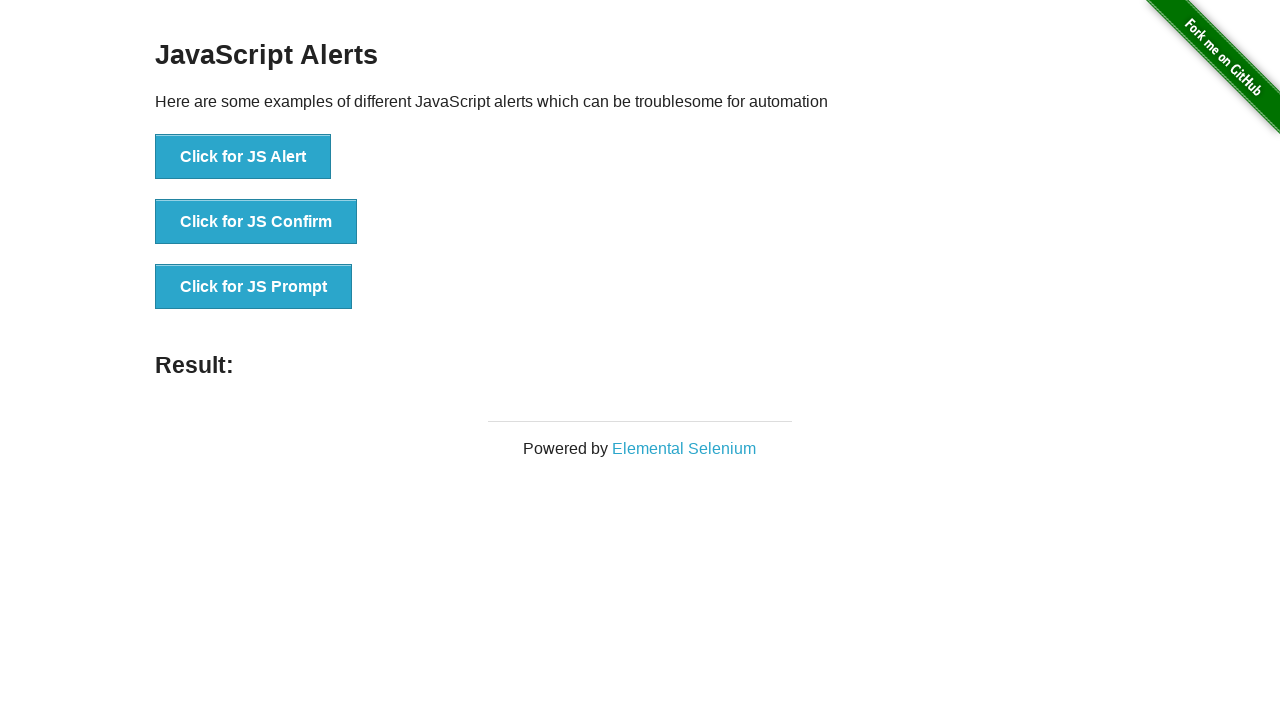

Set up dialog handler to accept prompts with text '123'
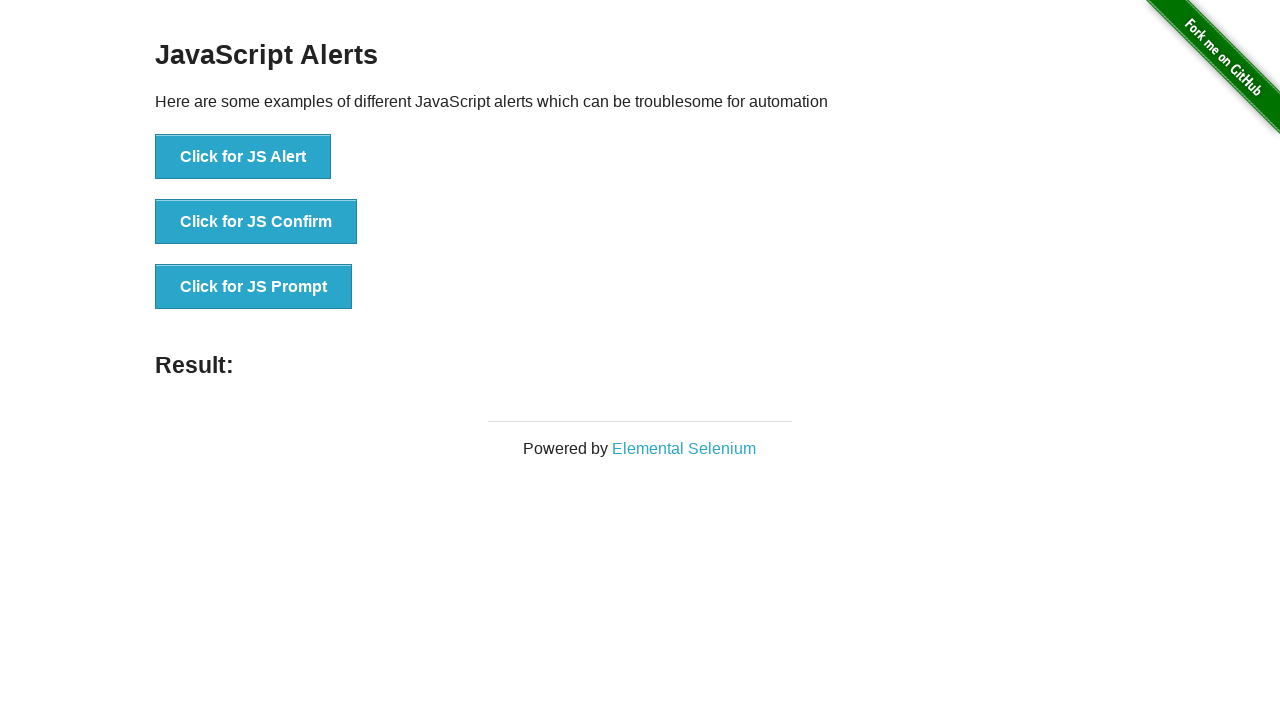

Clicked button to trigger JavaScript prompt dialog at (254, 287) on button[onclick='jsPrompt()']
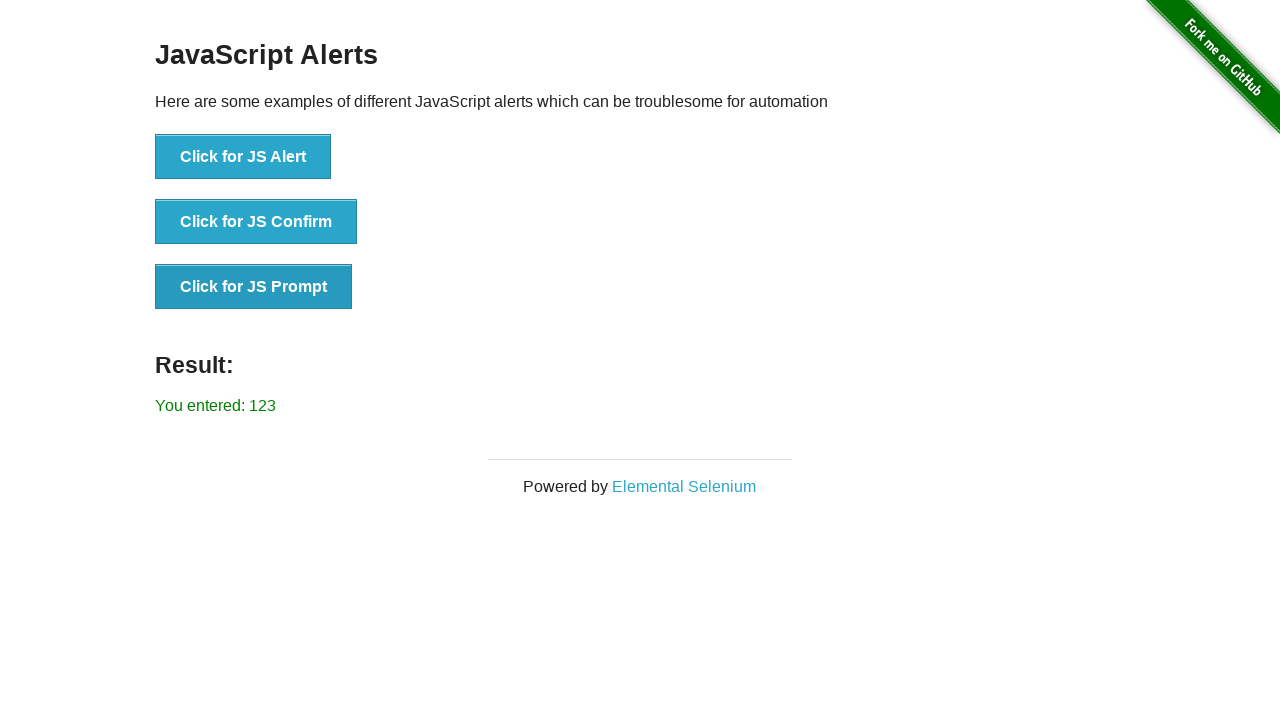

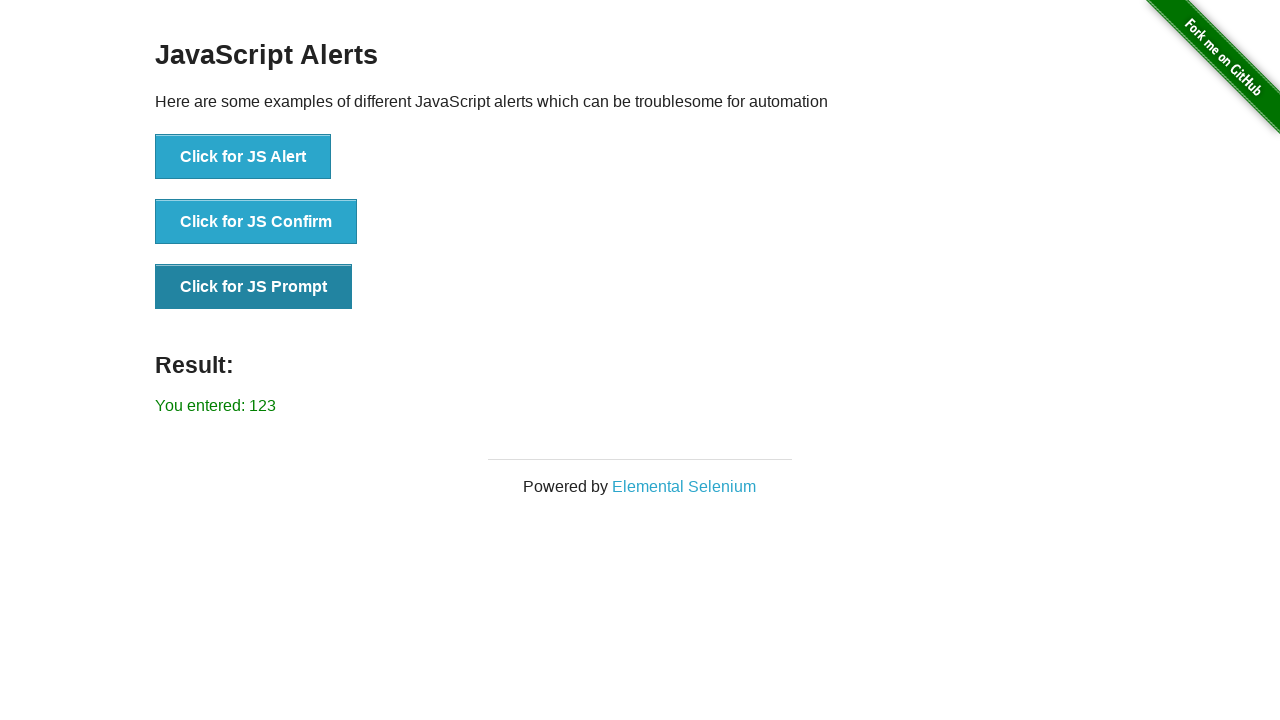